Tests multi-select dropdown functionality by selecting multiple options using different methods (visible text, index, value) and then deselecting one option

Starting URL: https://v1.training-support.net/selenium/selects

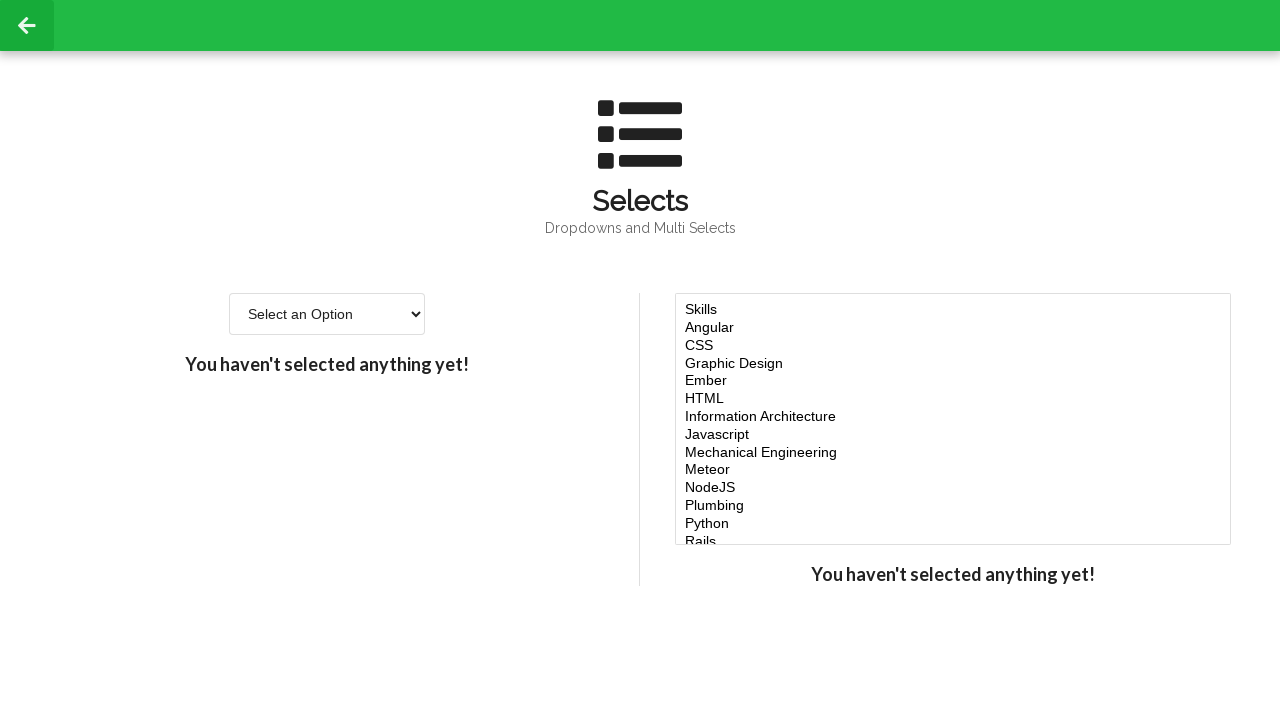

Located multi-select dropdown element
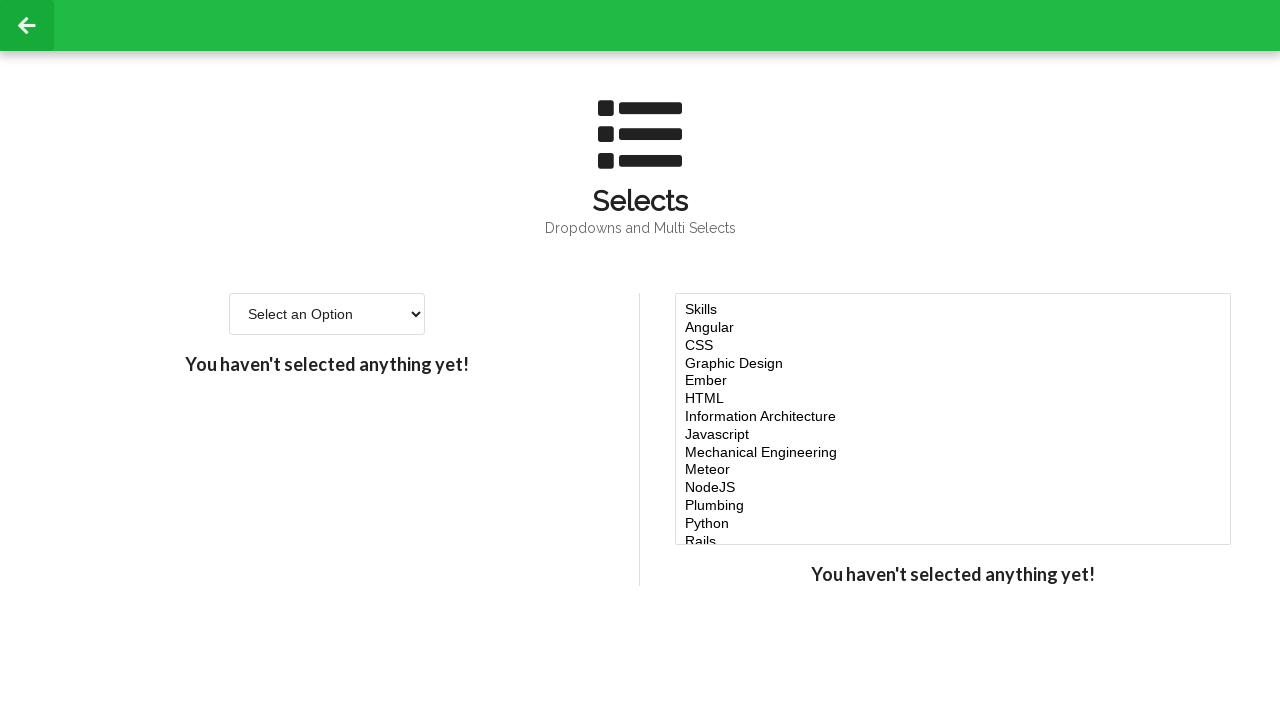

Selected 'Javascript' option by visible text on #multi-select
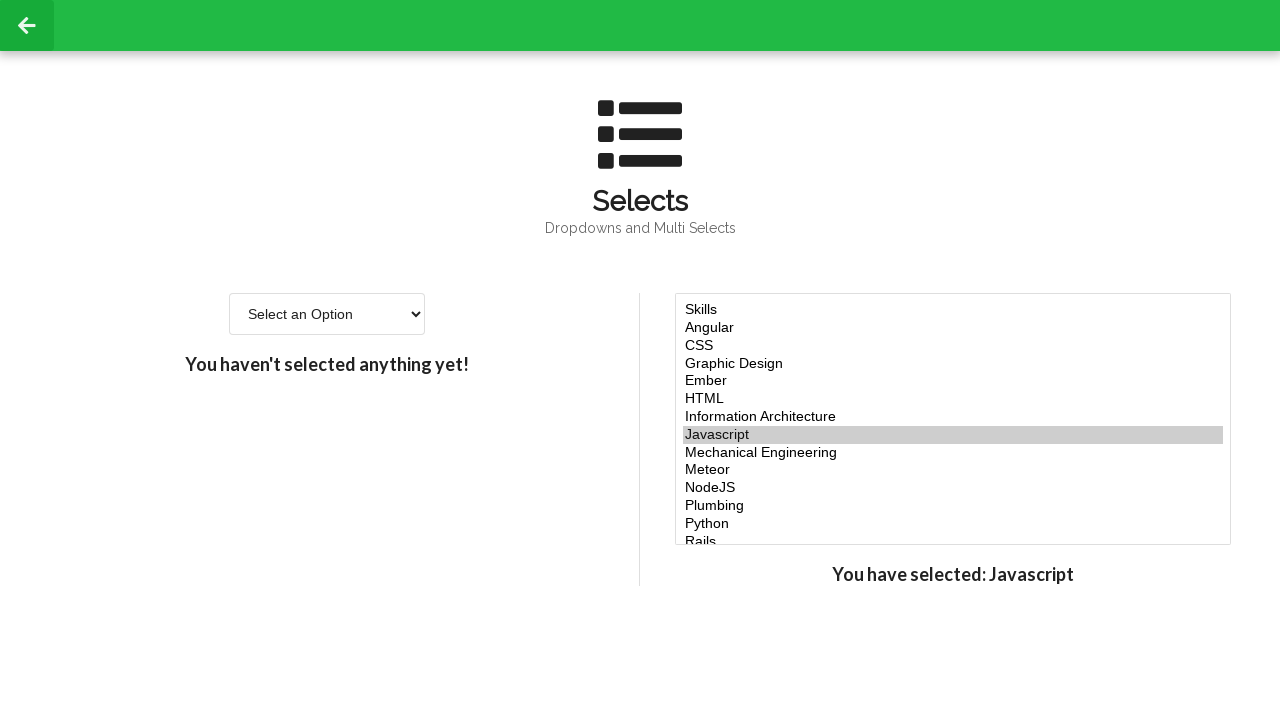

Retrieved all option elements from dropdown
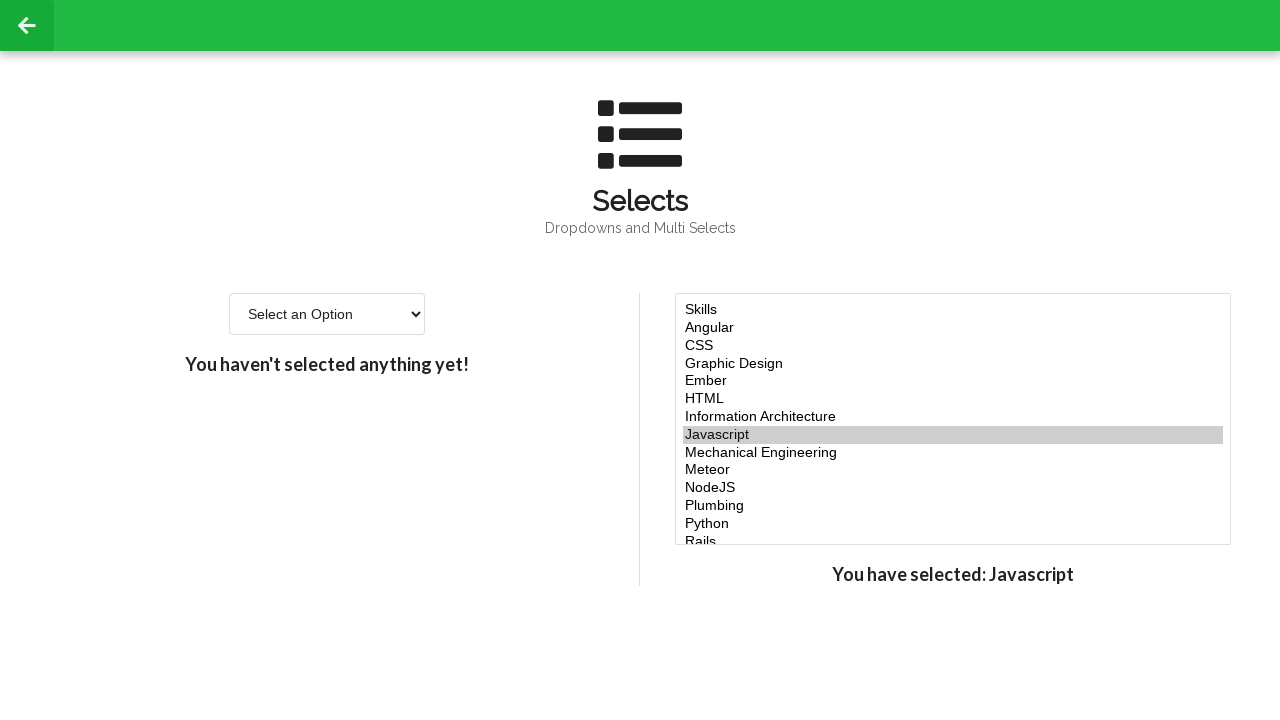

Extracted values from 4th, 5th, and 6th option elements
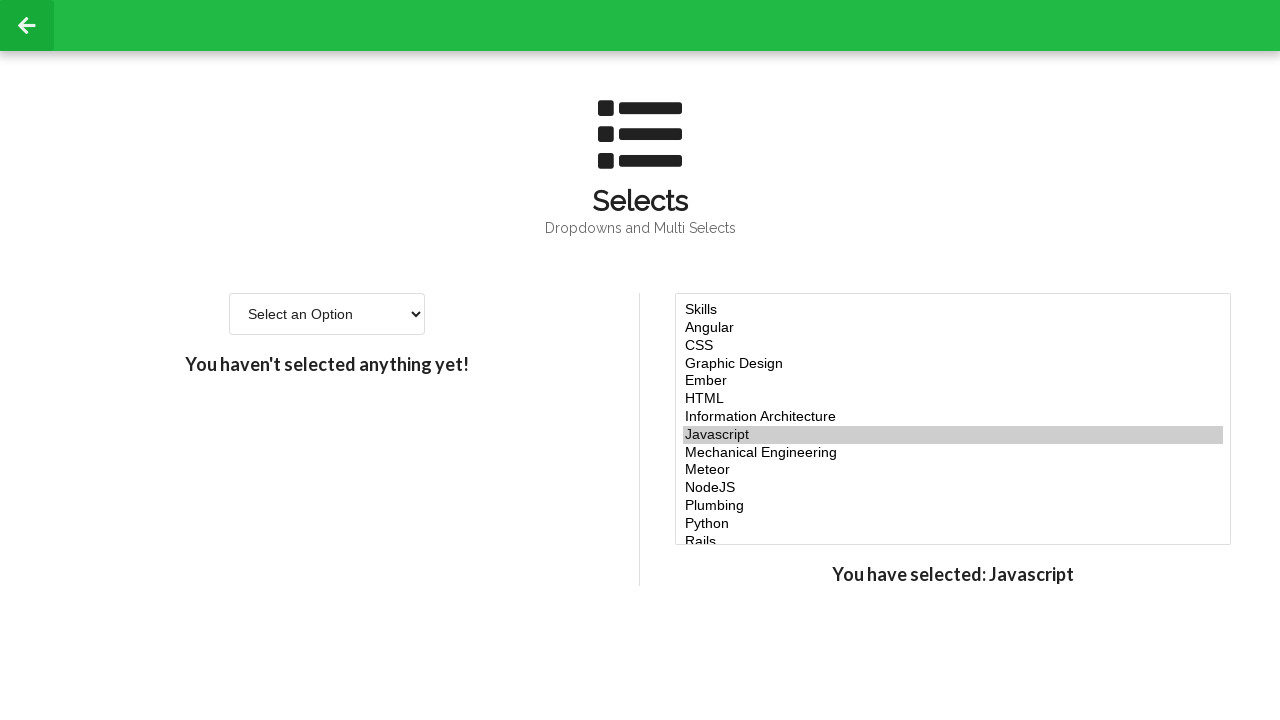

Selected option with value 'design' on #multi-select
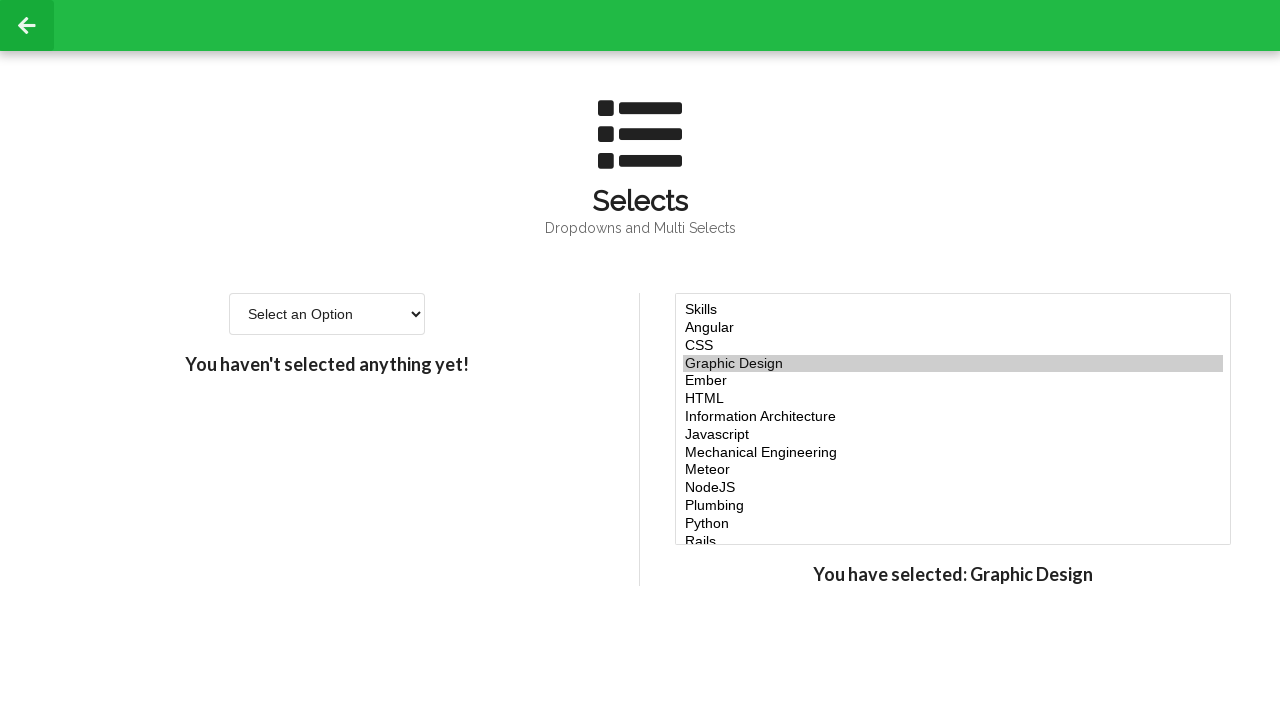

Selected option with value 'ember' on #multi-select
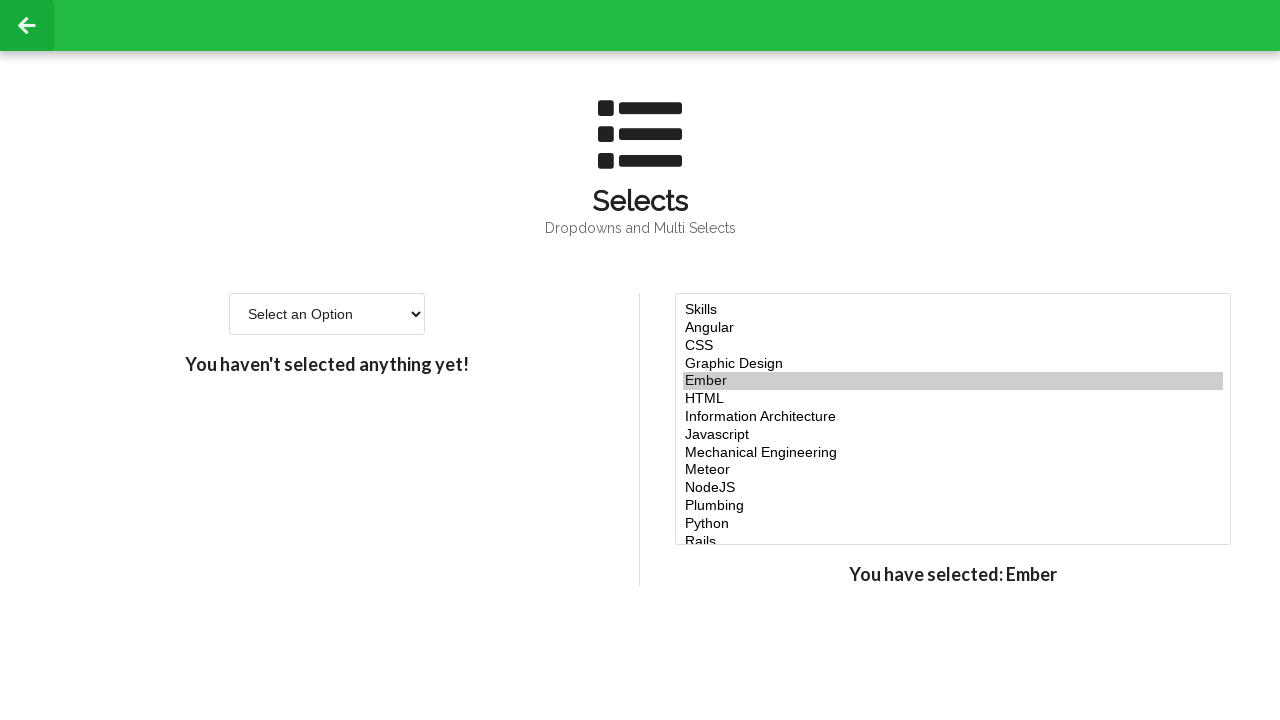

Selected option with value 'html' on #multi-select
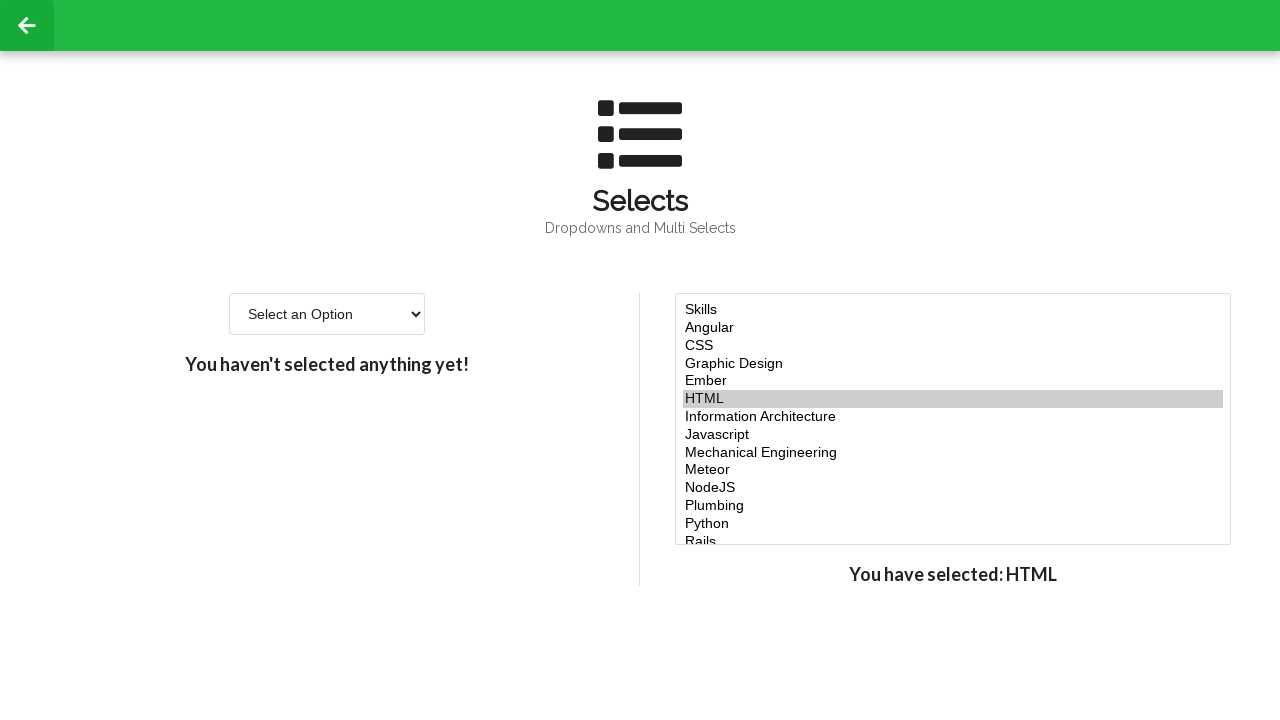

Selected 'NodeJS' option by value 'node' on #multi-select
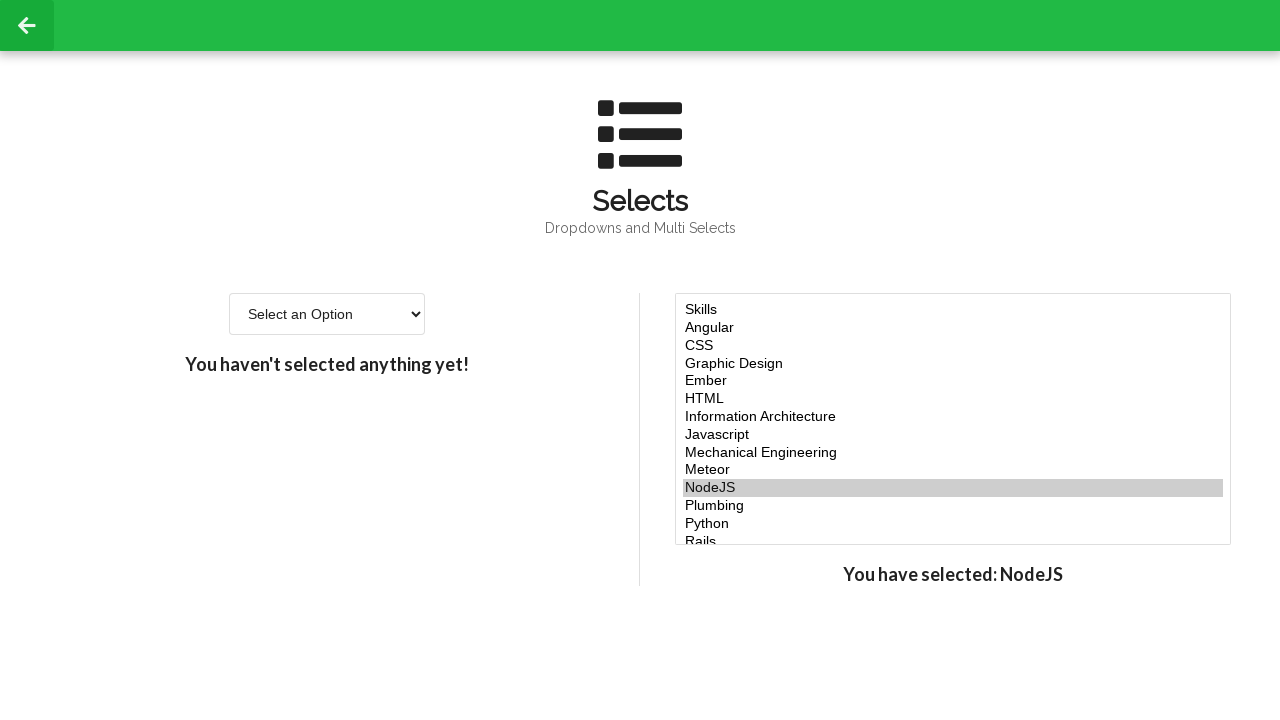

Retrieved currently selected values from dropdown
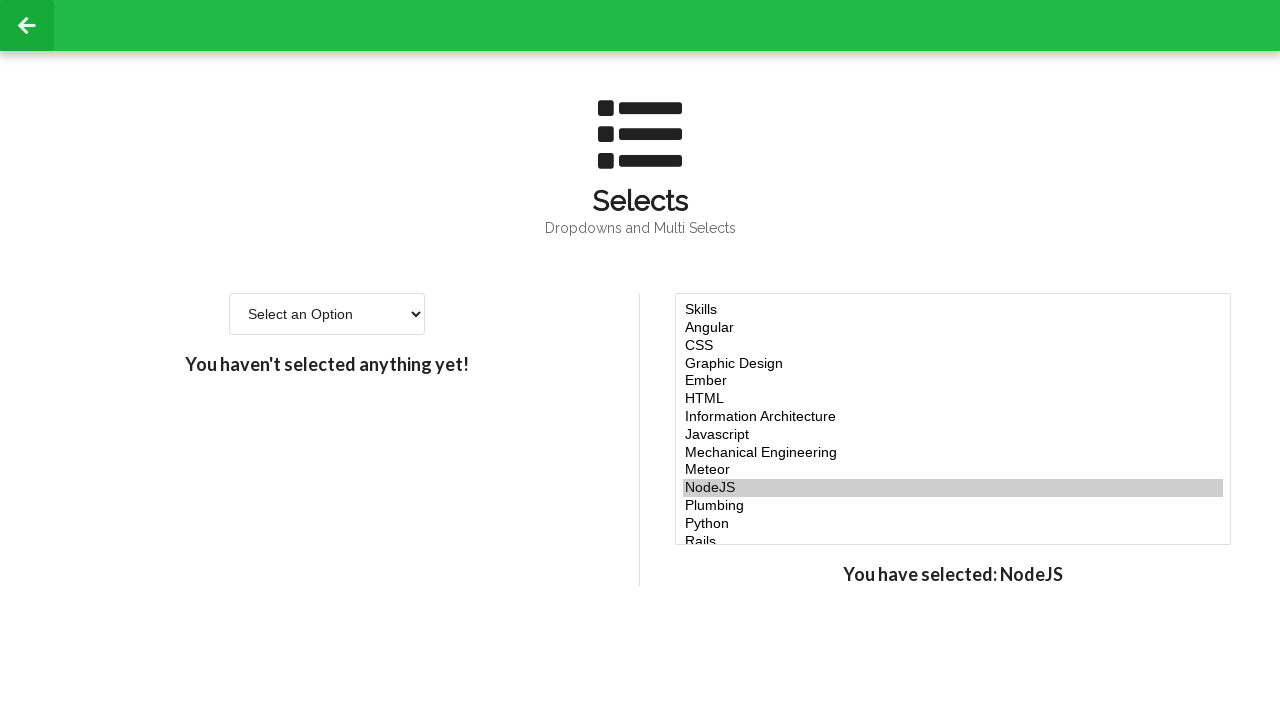

Retrieved value to deselect from 5th option: 'ember'
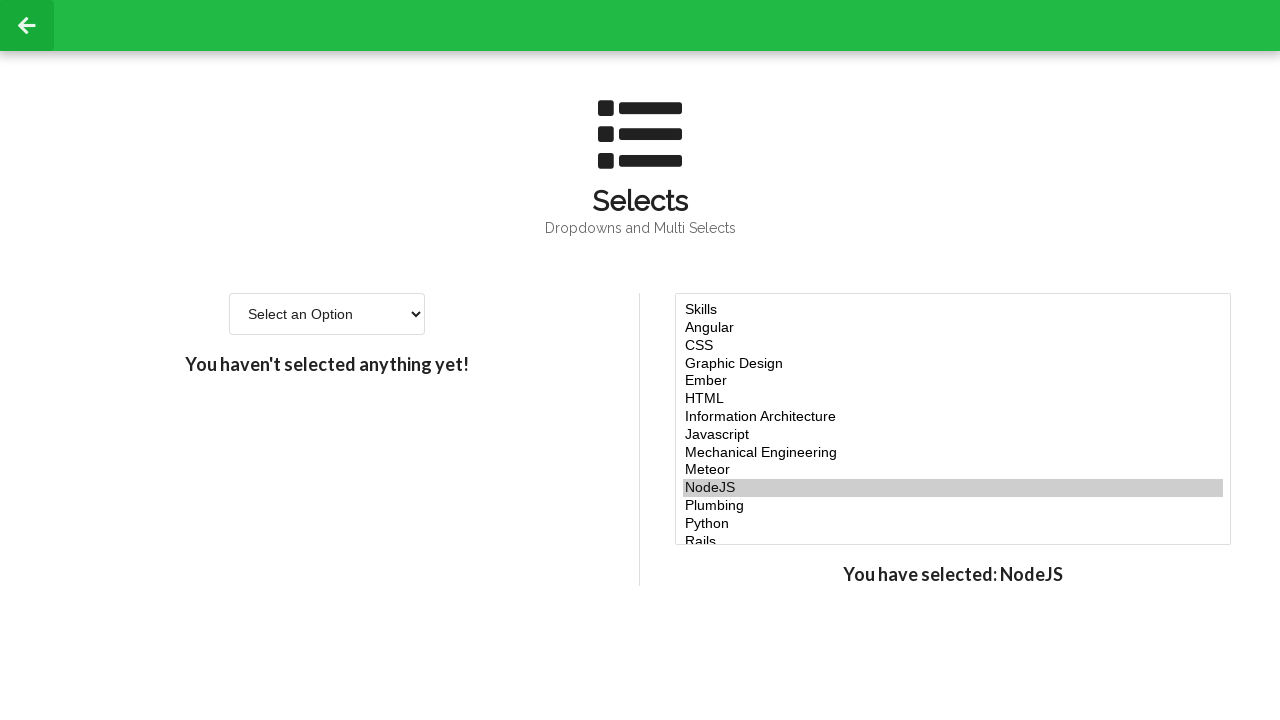

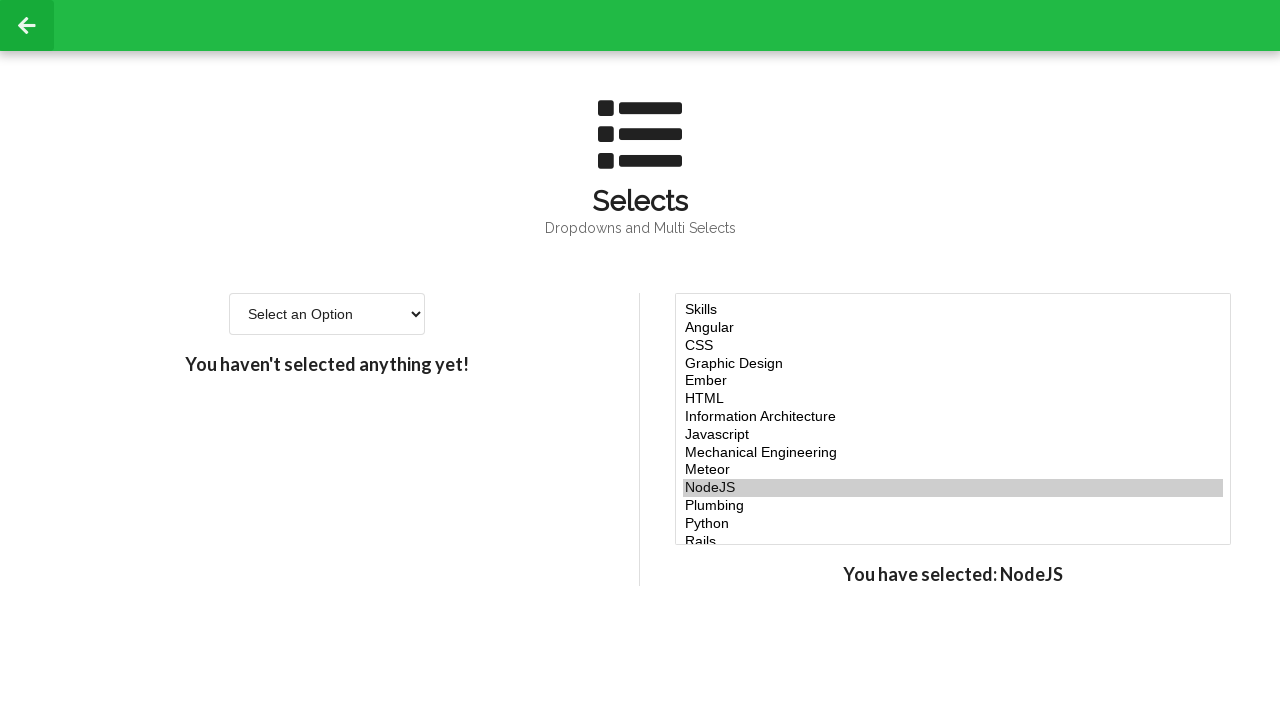